Tests AJAX functionality by clicking a button and waiting for a success message to appear after an asynchronous operation completes

Starting URL: http://uitestingplayground.com/ajax

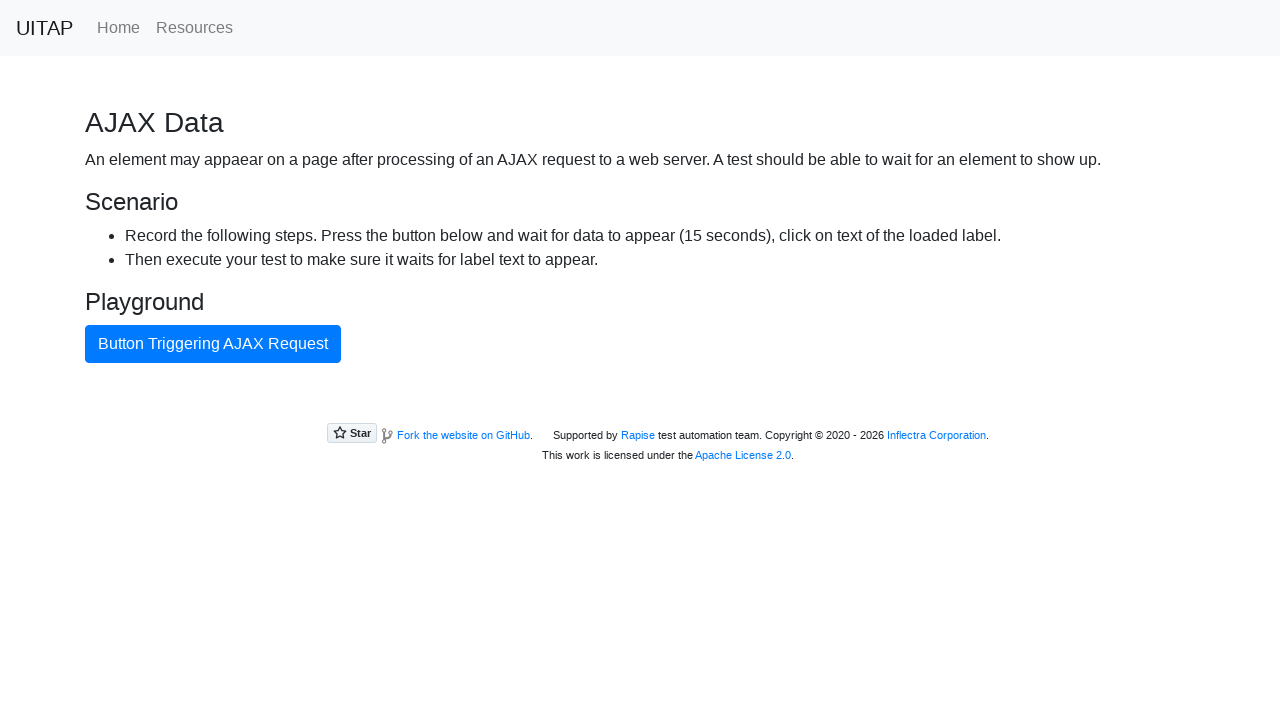

Clicked AJAX button to trigger async operation at (213, 344) on #ajaxButton
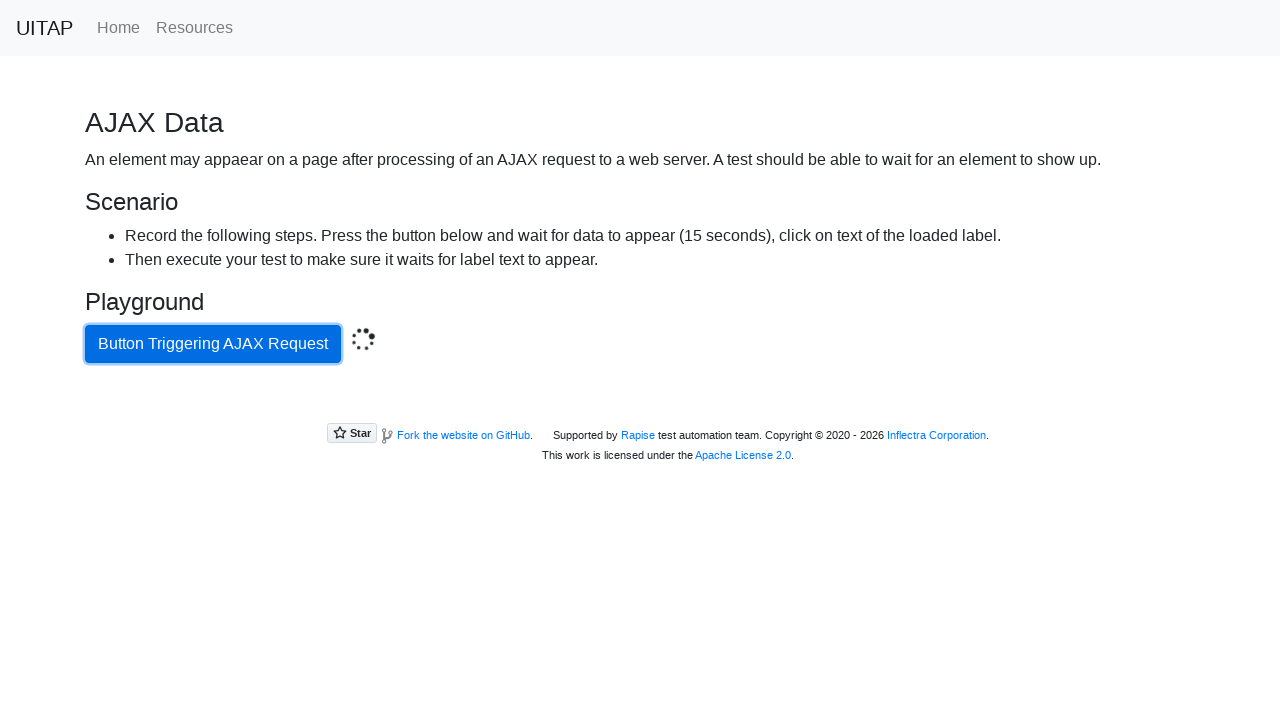

Success banner appeared after AJAX operation completed
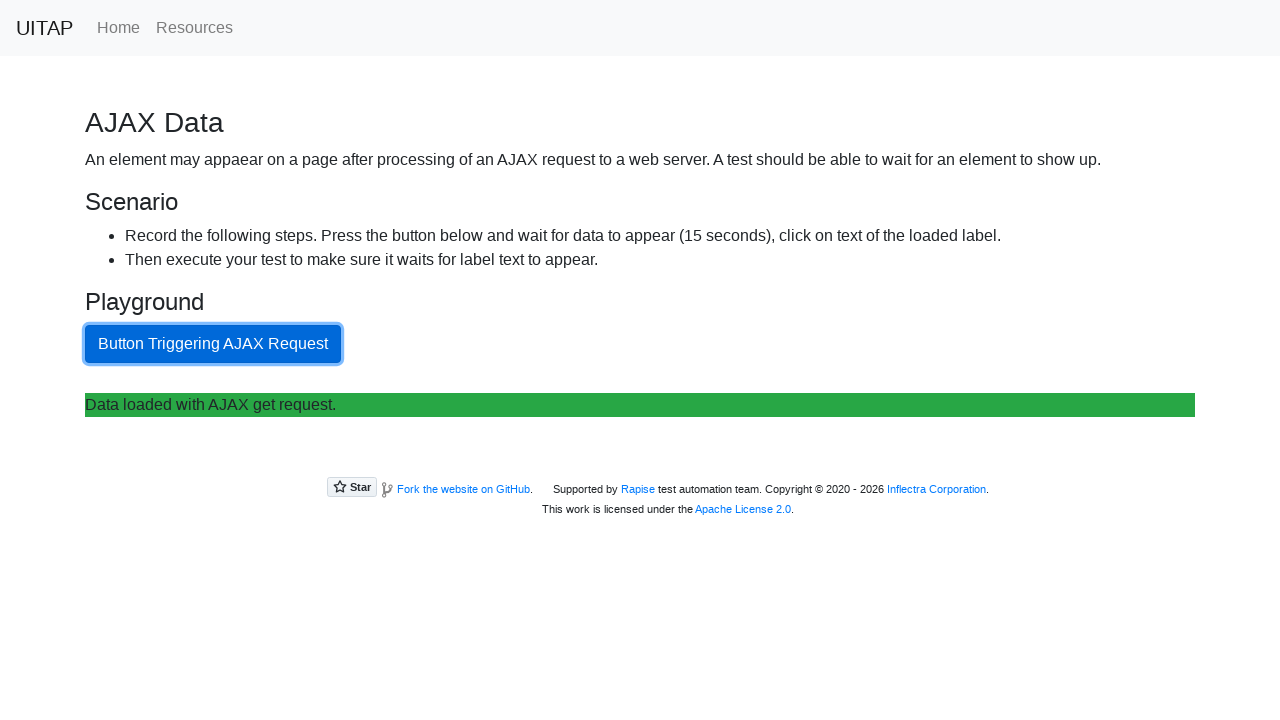

Located success banner element
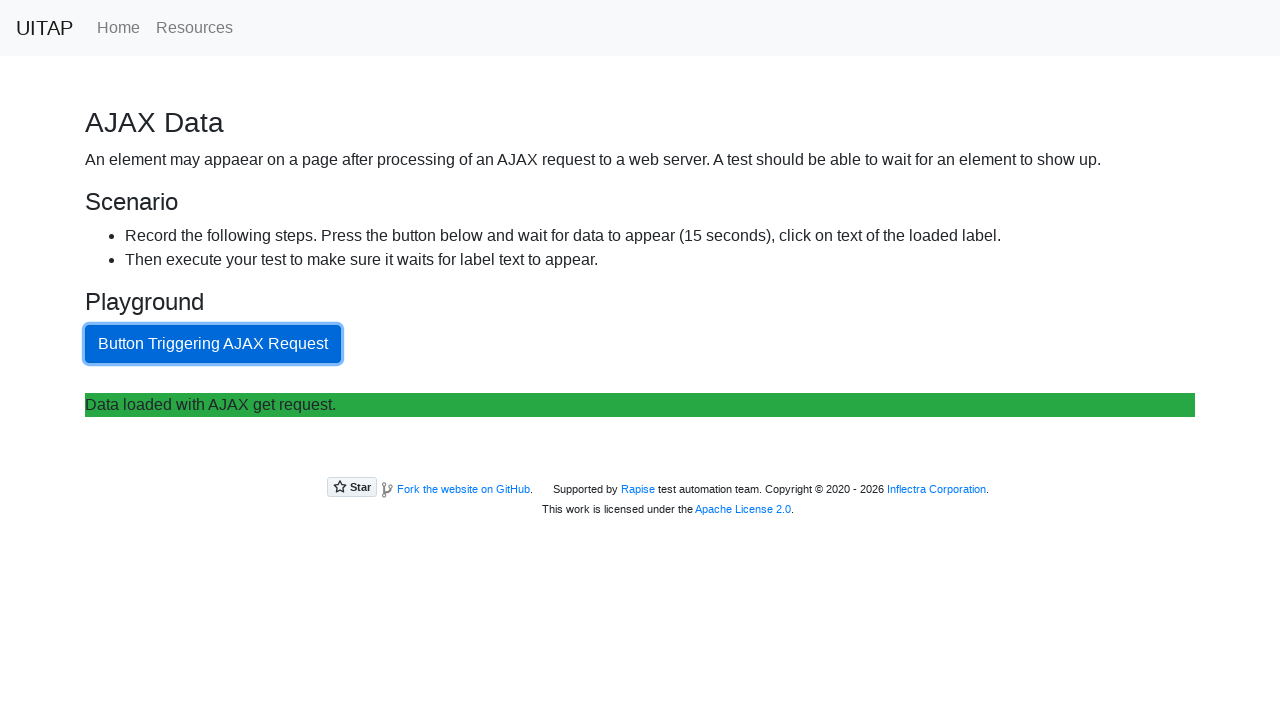

Extracted text from success banner
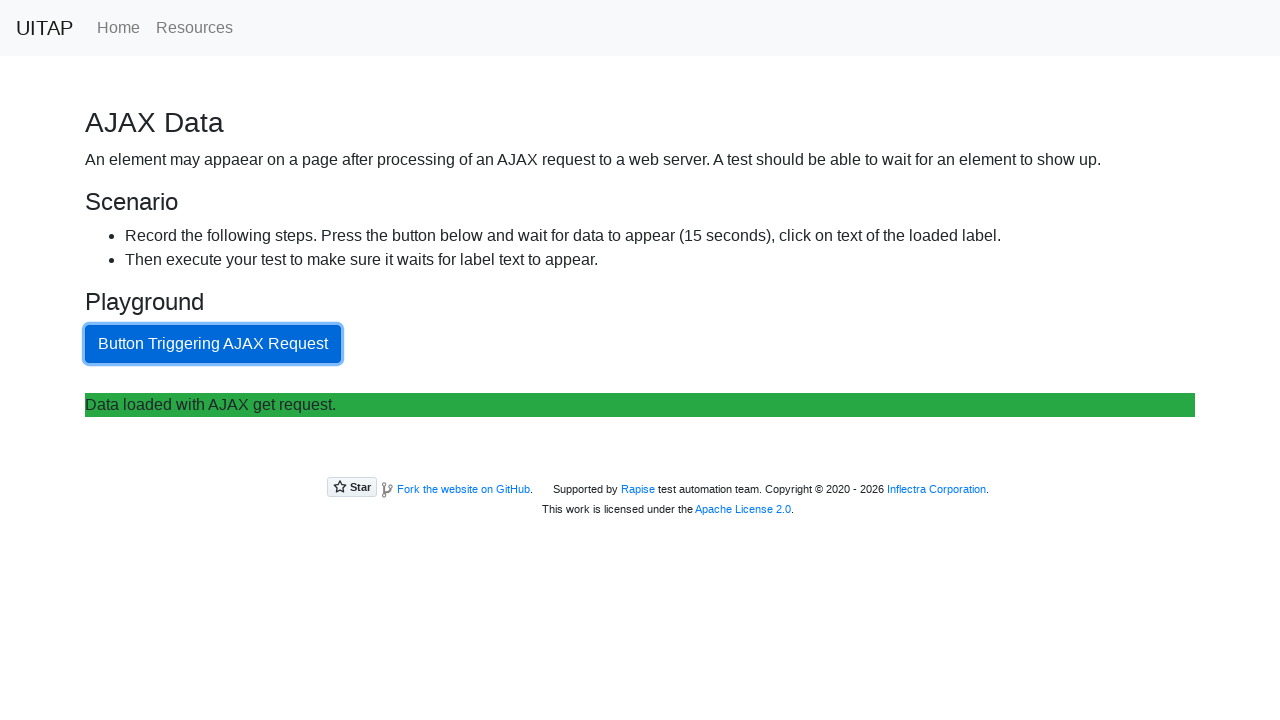

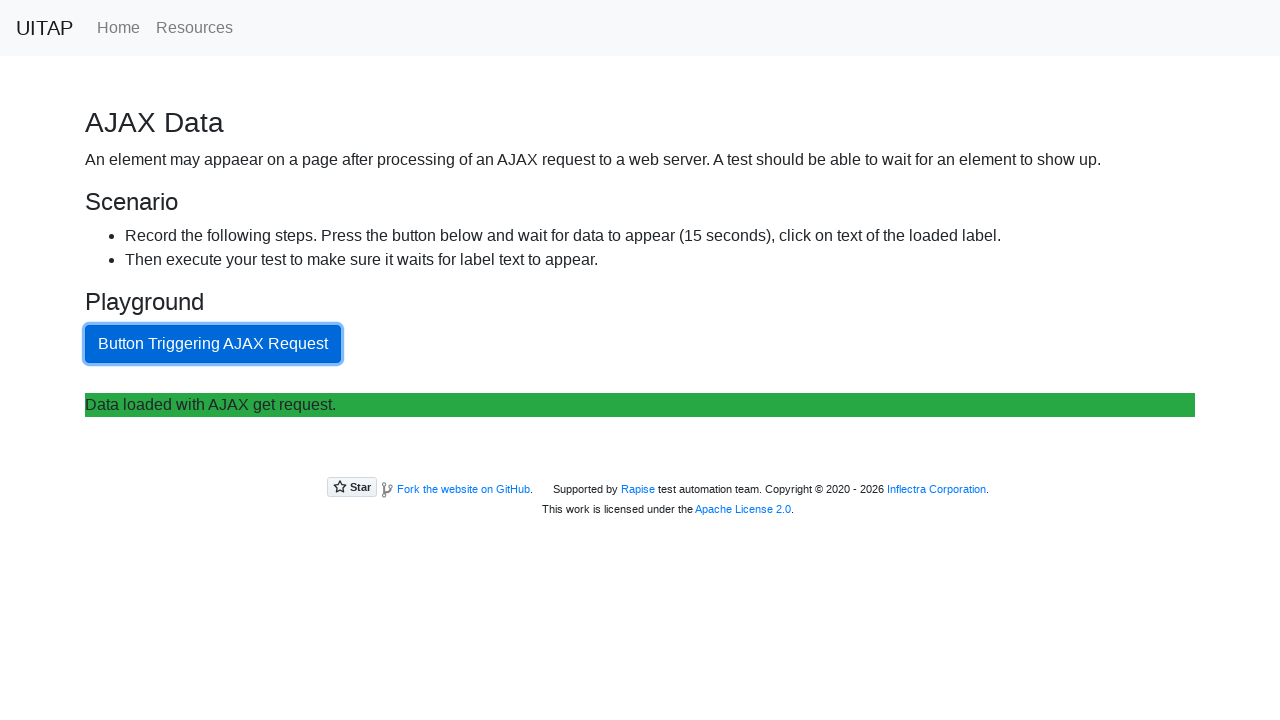